Tests drag and drop functionality on jQuery UI demo page by dragging an element to a drop target using coordinates

Starting URL: https://jqueryui.com/droppable/

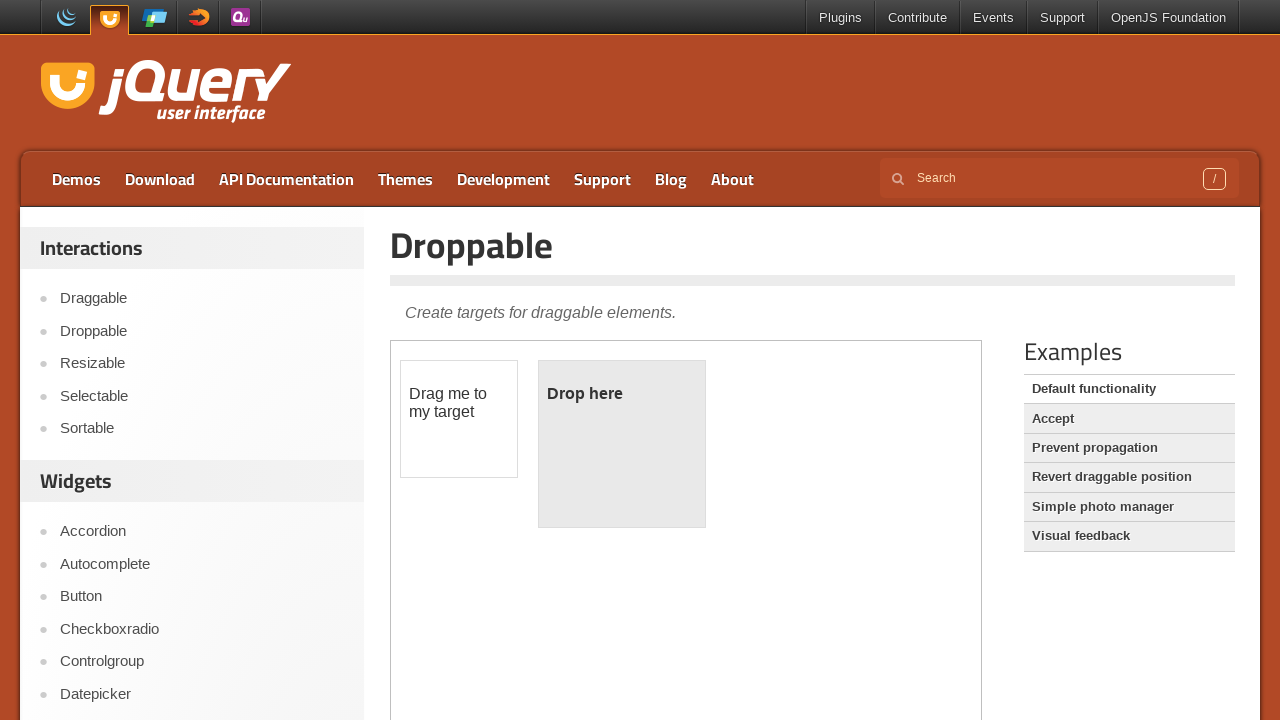

Retrieved all frames from the page
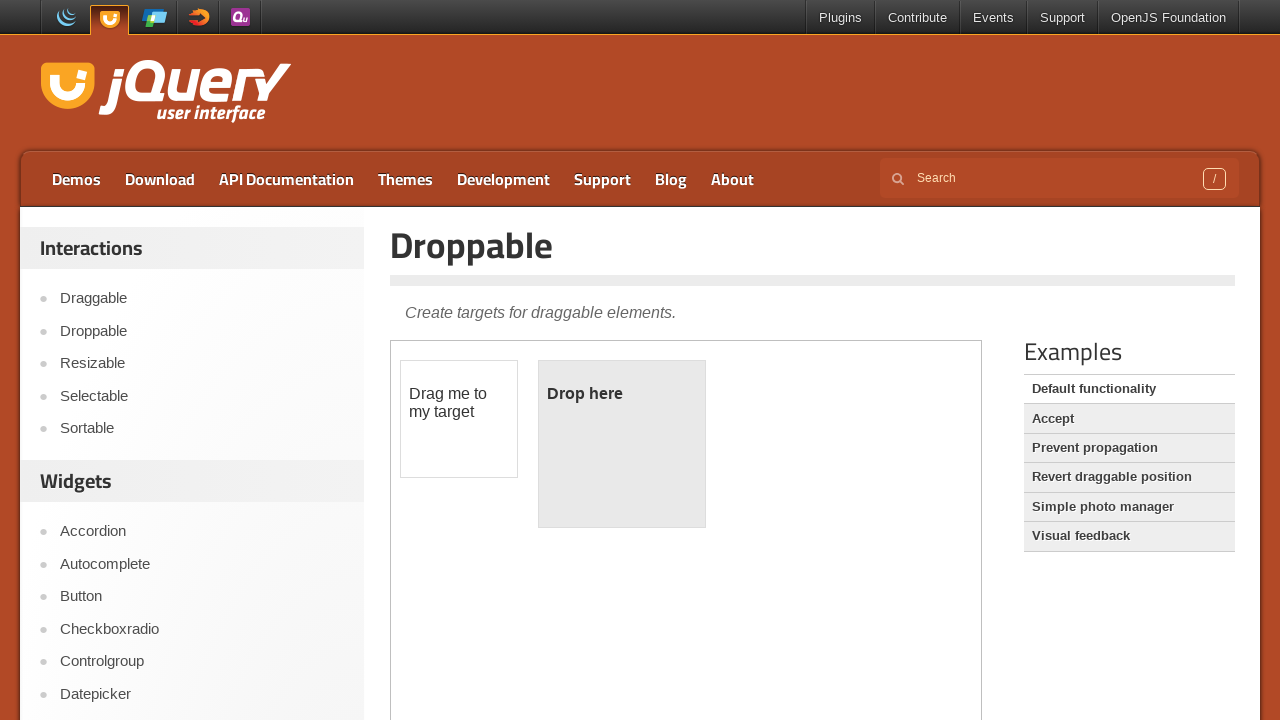

Selected the first iframe (index 1)
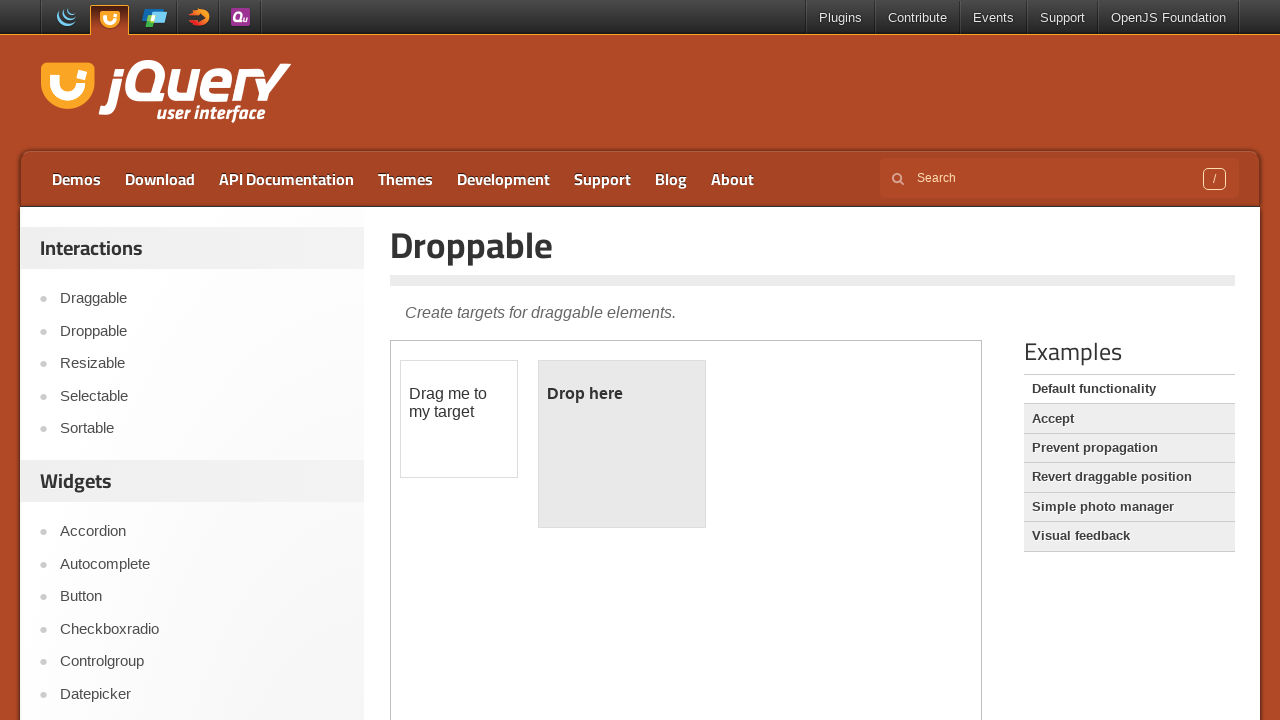

Located the draggable element (#draggable) in the iframe
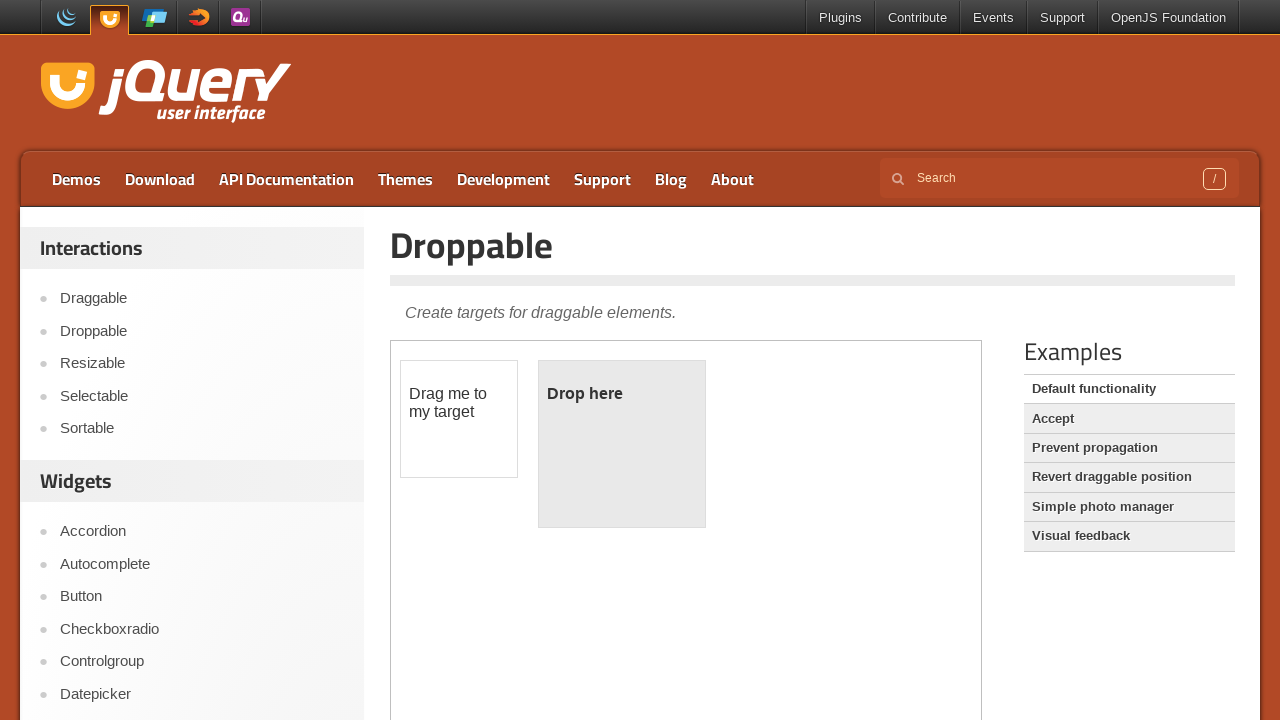

Located the droppable target element (#droppable) in the iframe
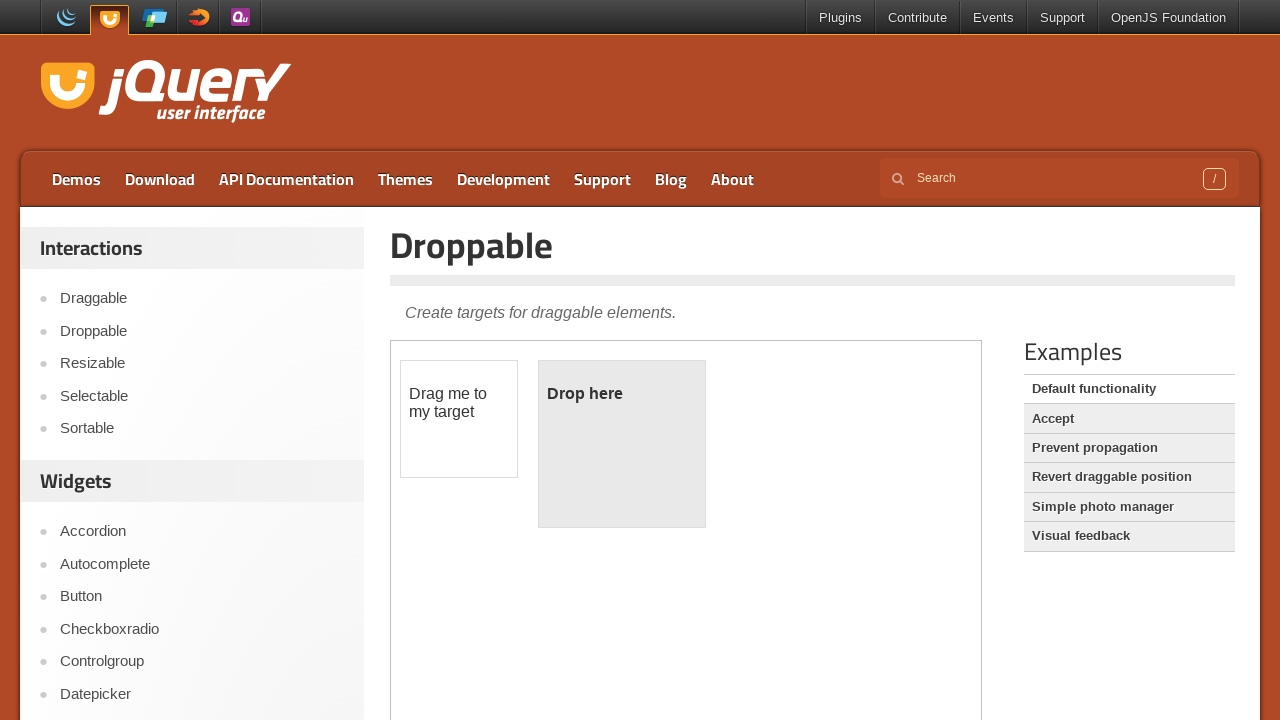

Retrieved bounding box of the droppable target element
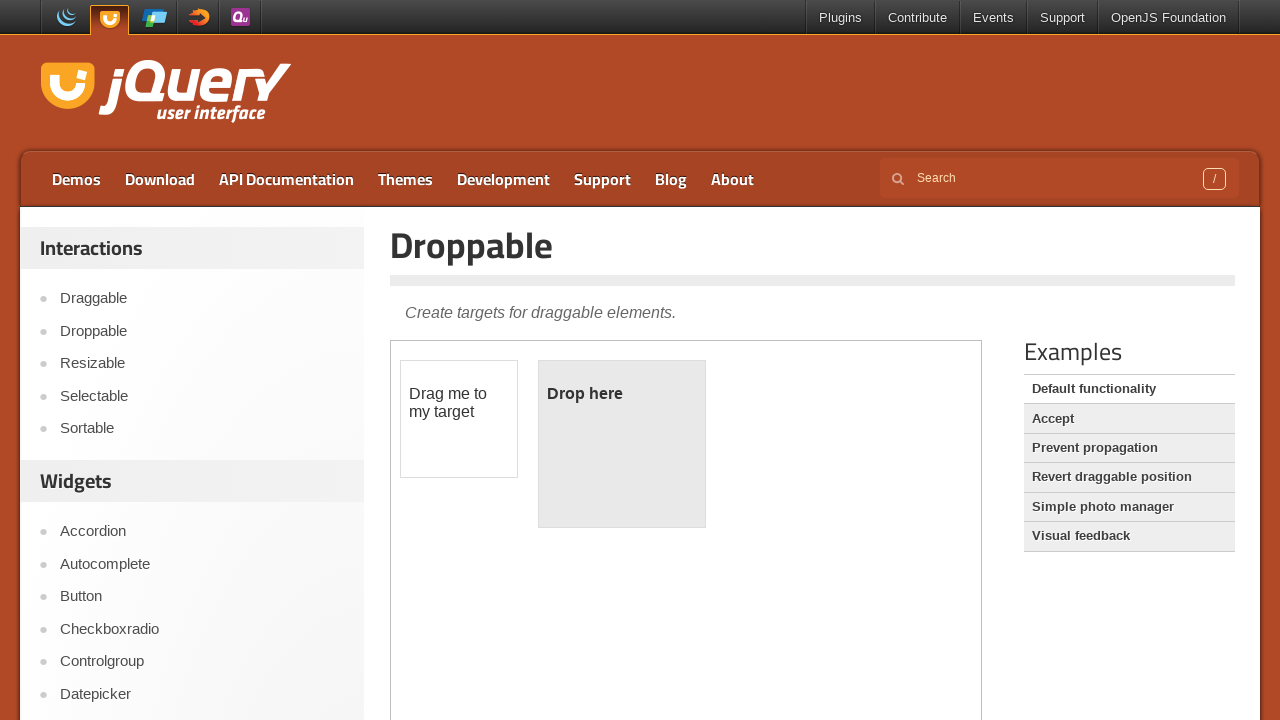

Retrieved target coordinates: x=538.109375, y=359.875
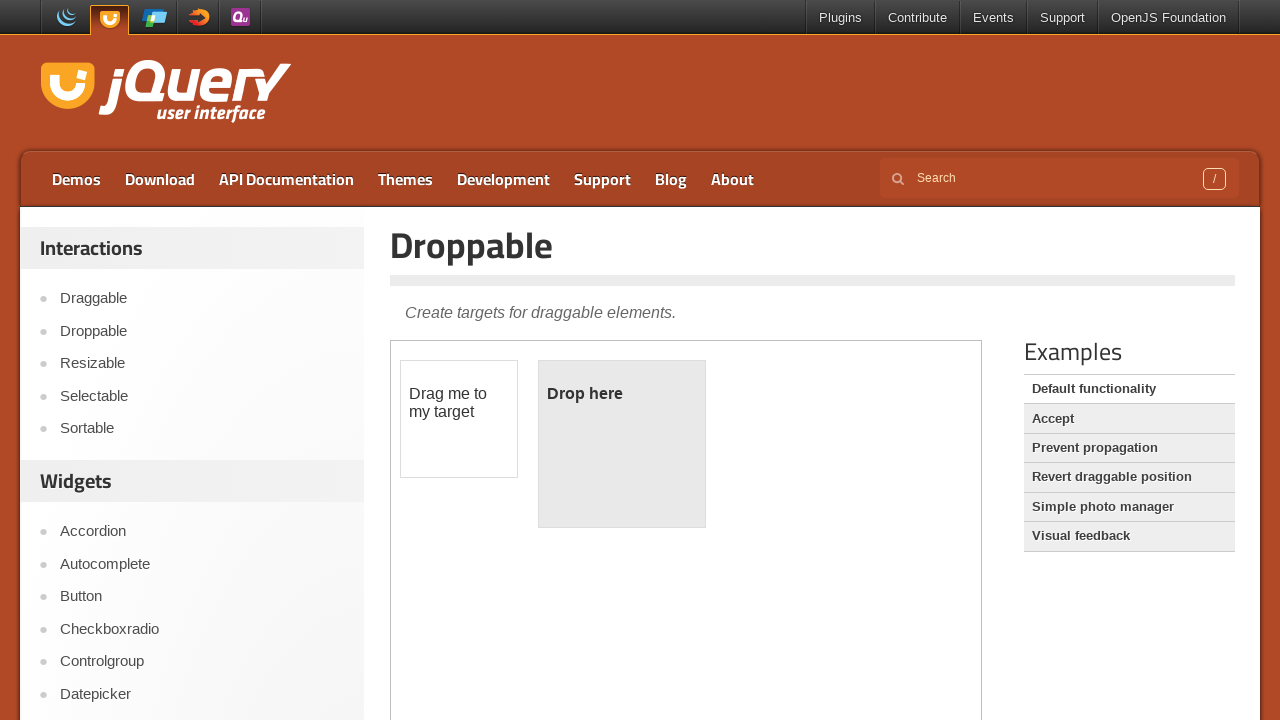

Performed drag and drop operation from draggable to droppable element at (622, 444)
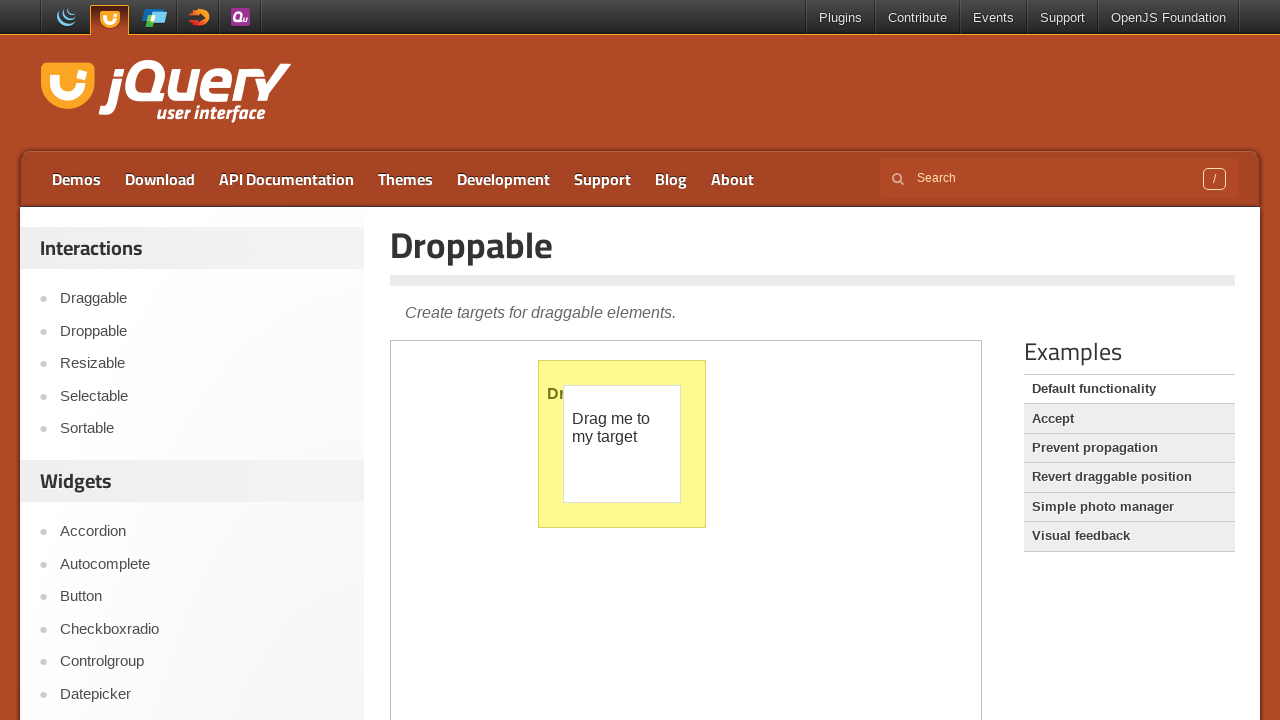

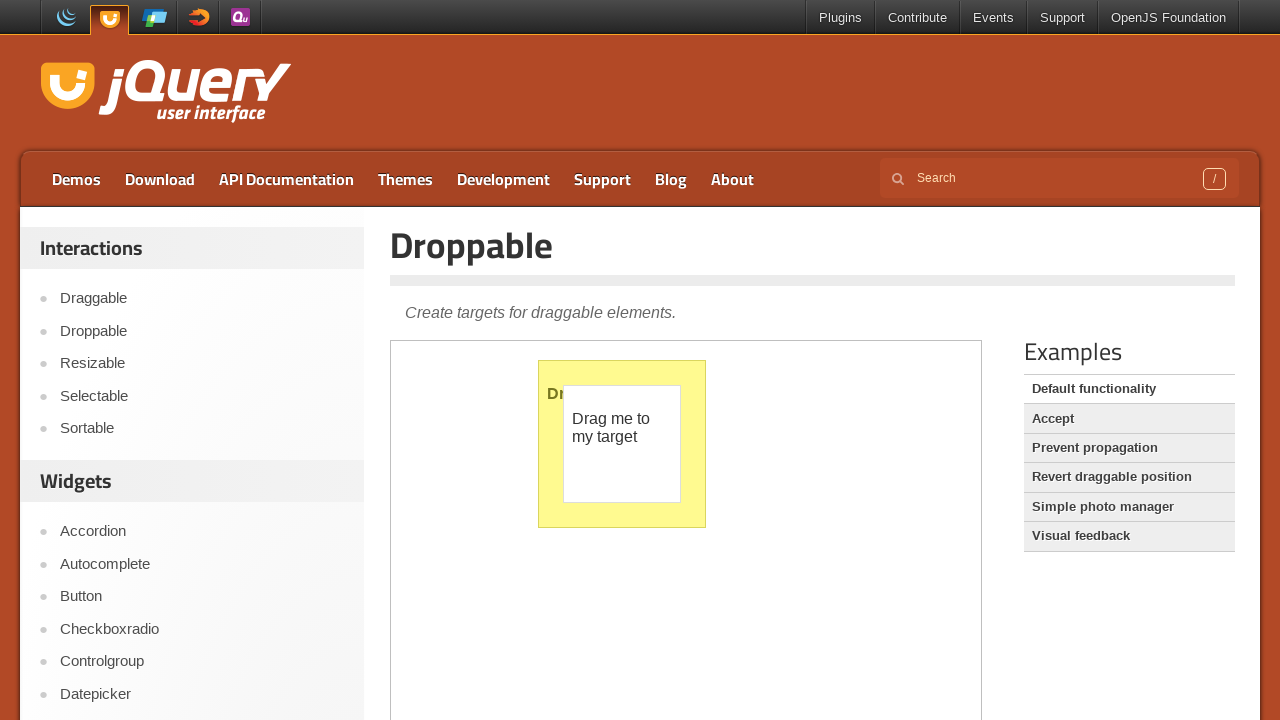